Tests the login form validation by clicking the login button without entering credentials and verifying the error message

Starting URL: https://the-internet.herokuapp.com/login

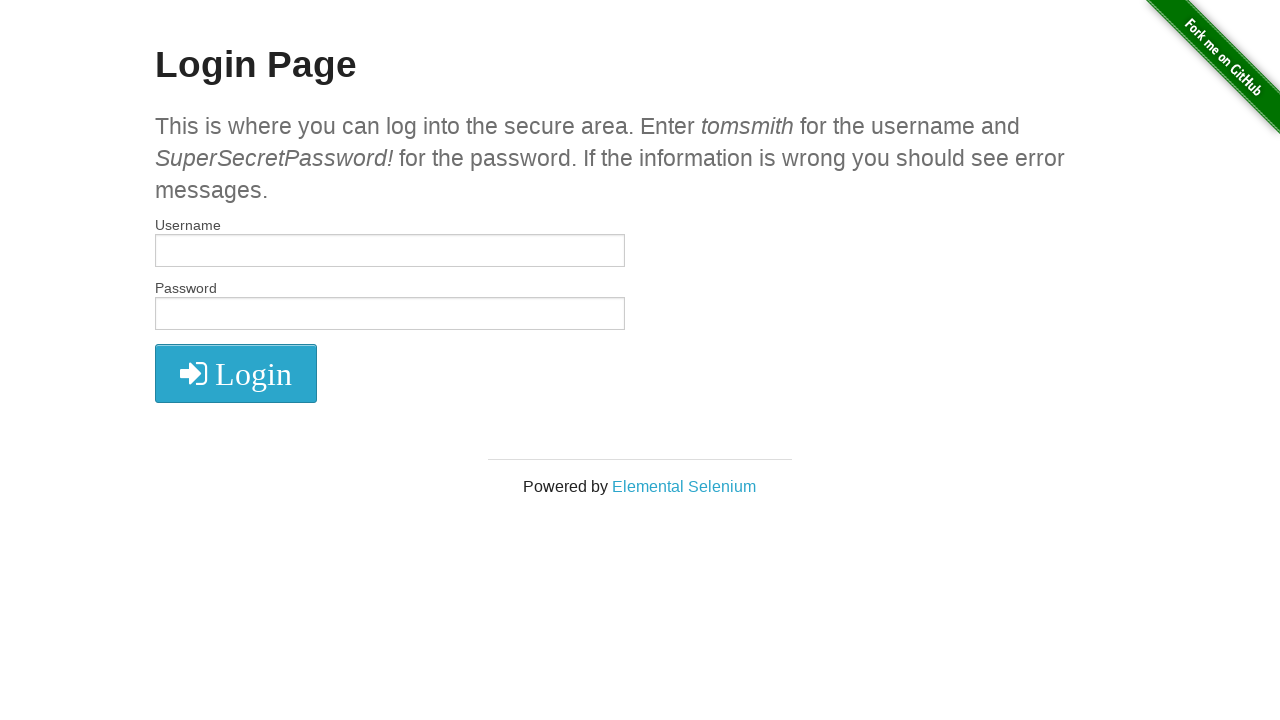

Login form loaded and visible
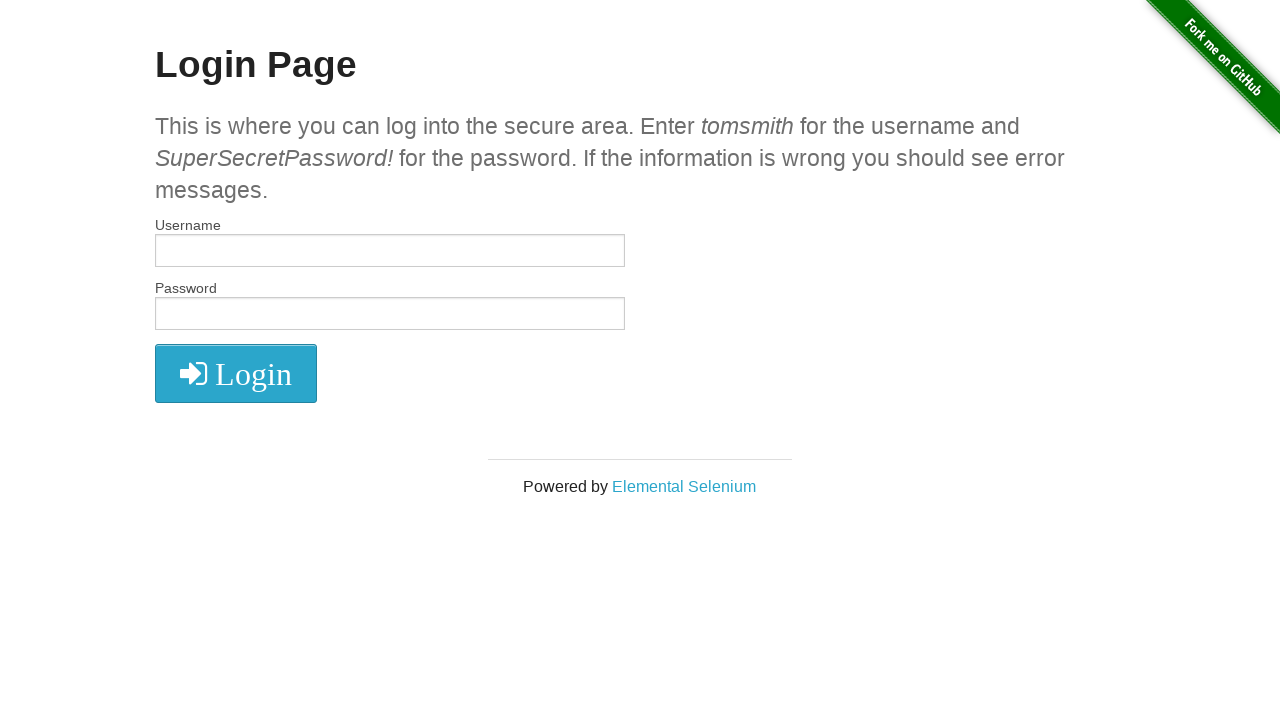

Clicked login button without entering username/password at (236, 373) on #login button
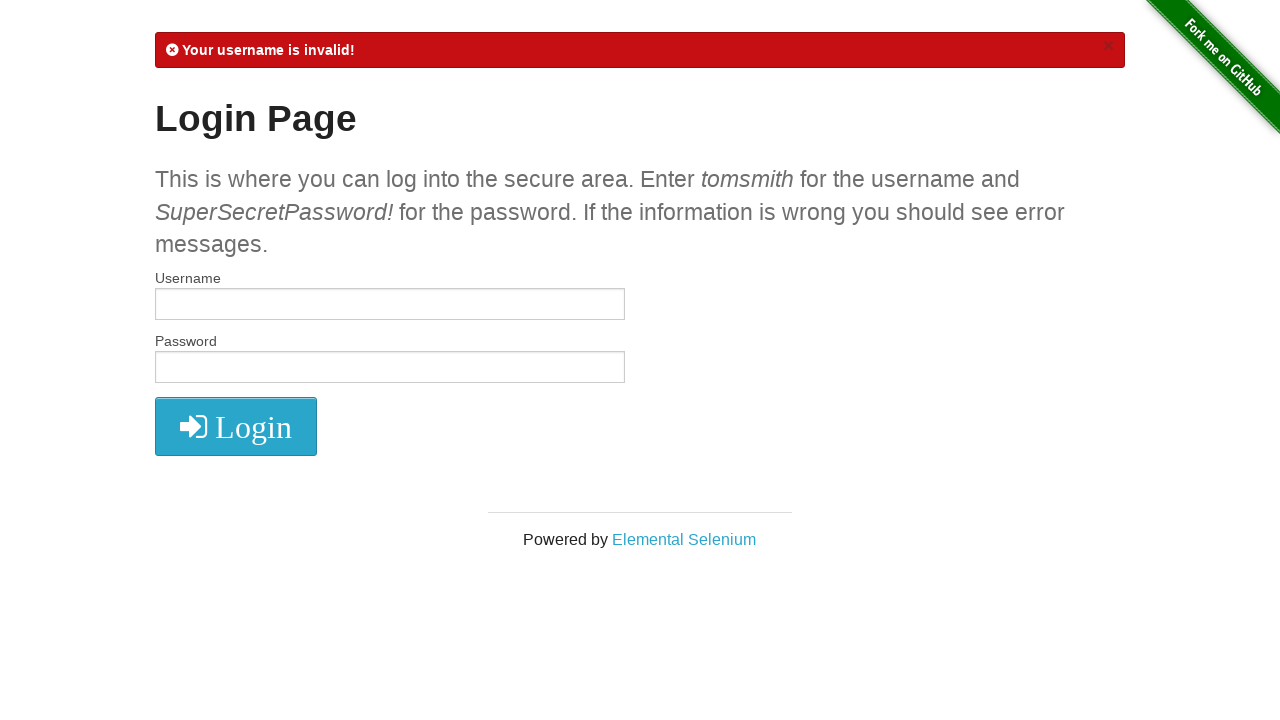

Error message element appeared
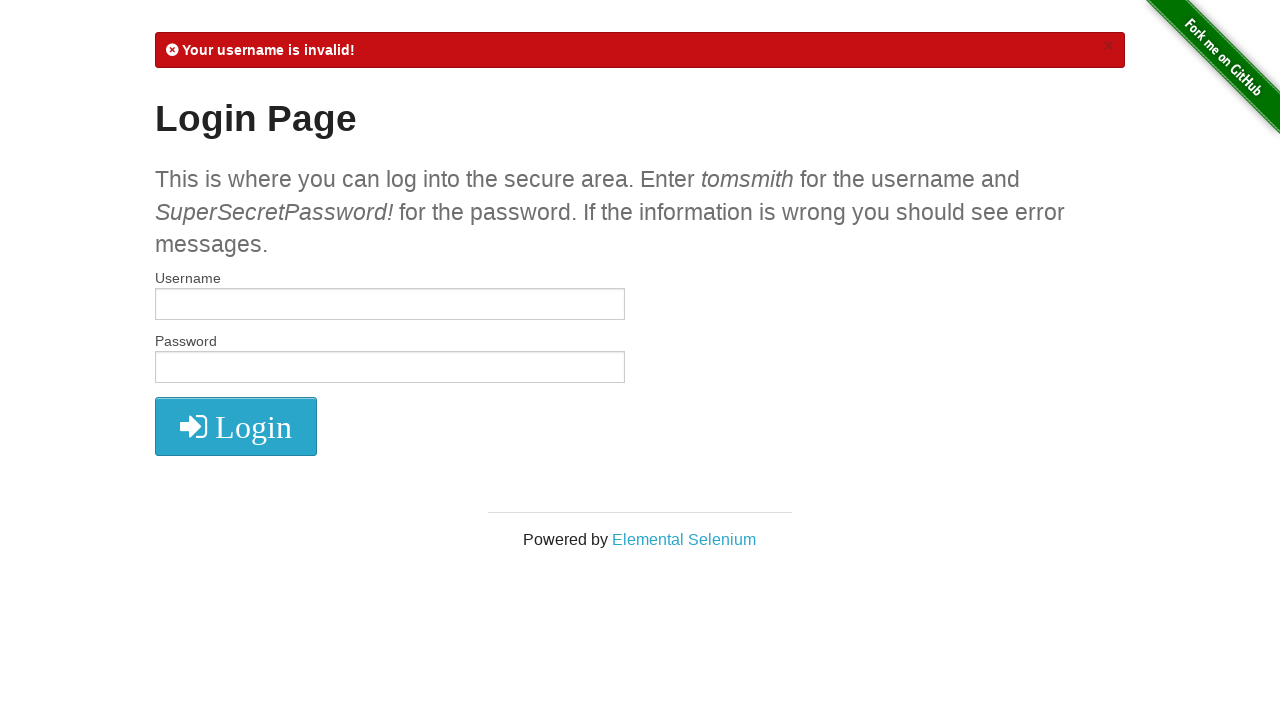

Retrieved error message text content
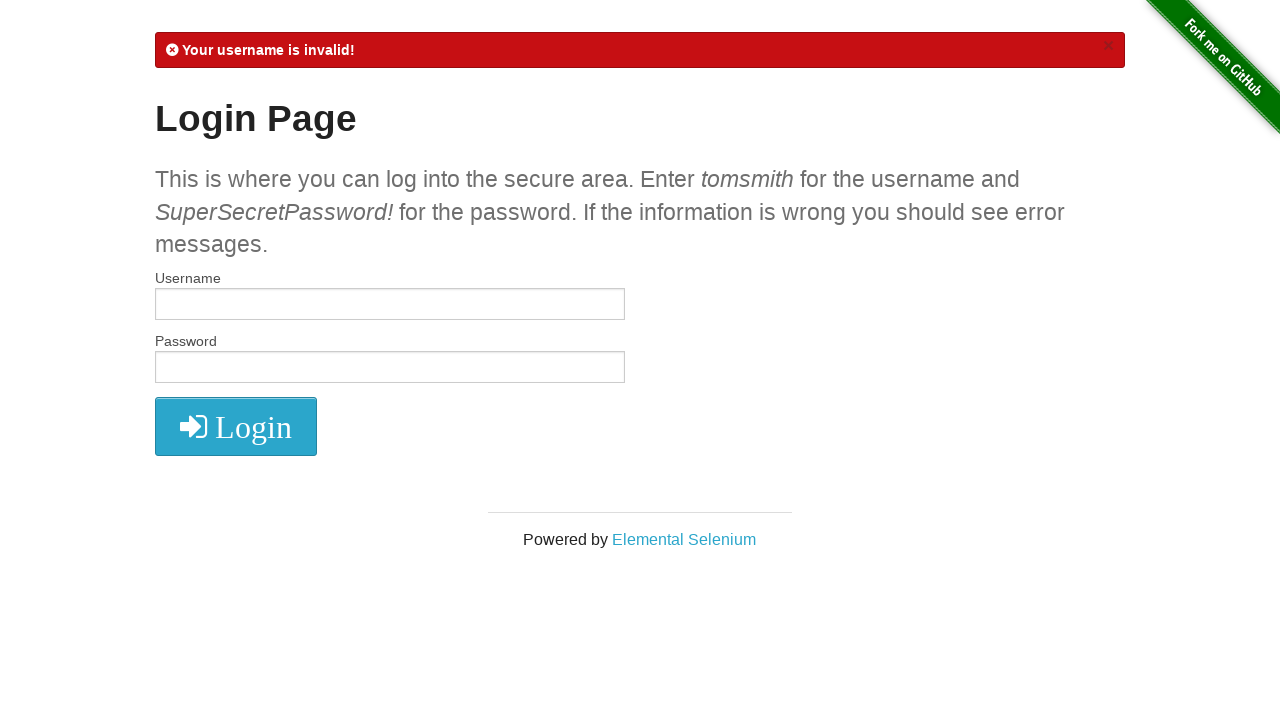

Verified error message contains 'Your username is invalid!'
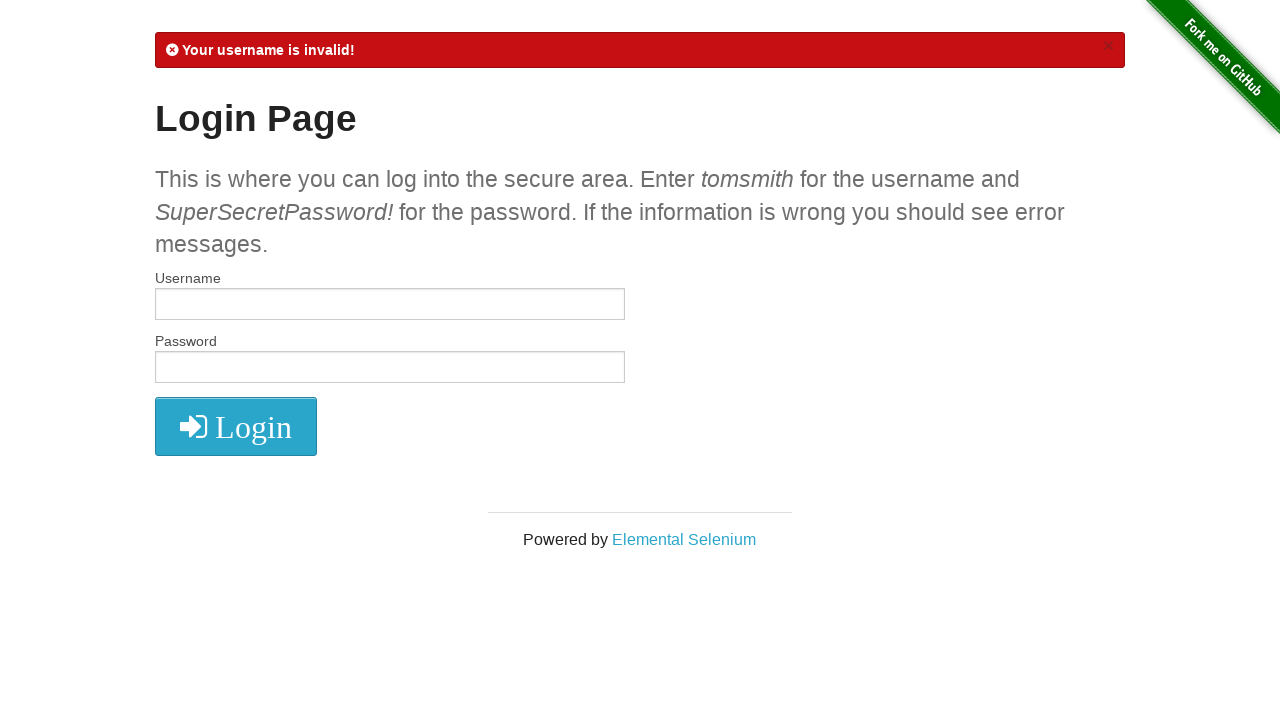

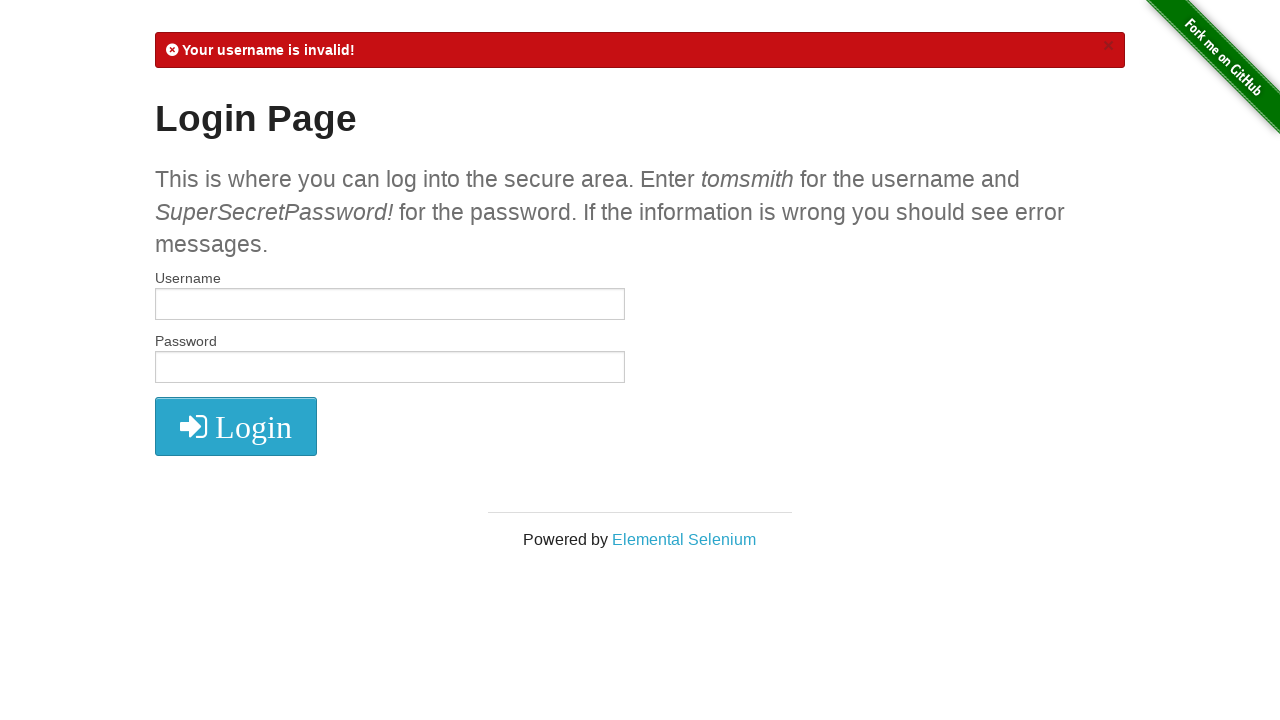